Tests autocomplete suggestion functionality by typing partial text and selecting from dropdown suggestions

Starting URL: https://rahulshettyacademy.com/AutomationPractice/

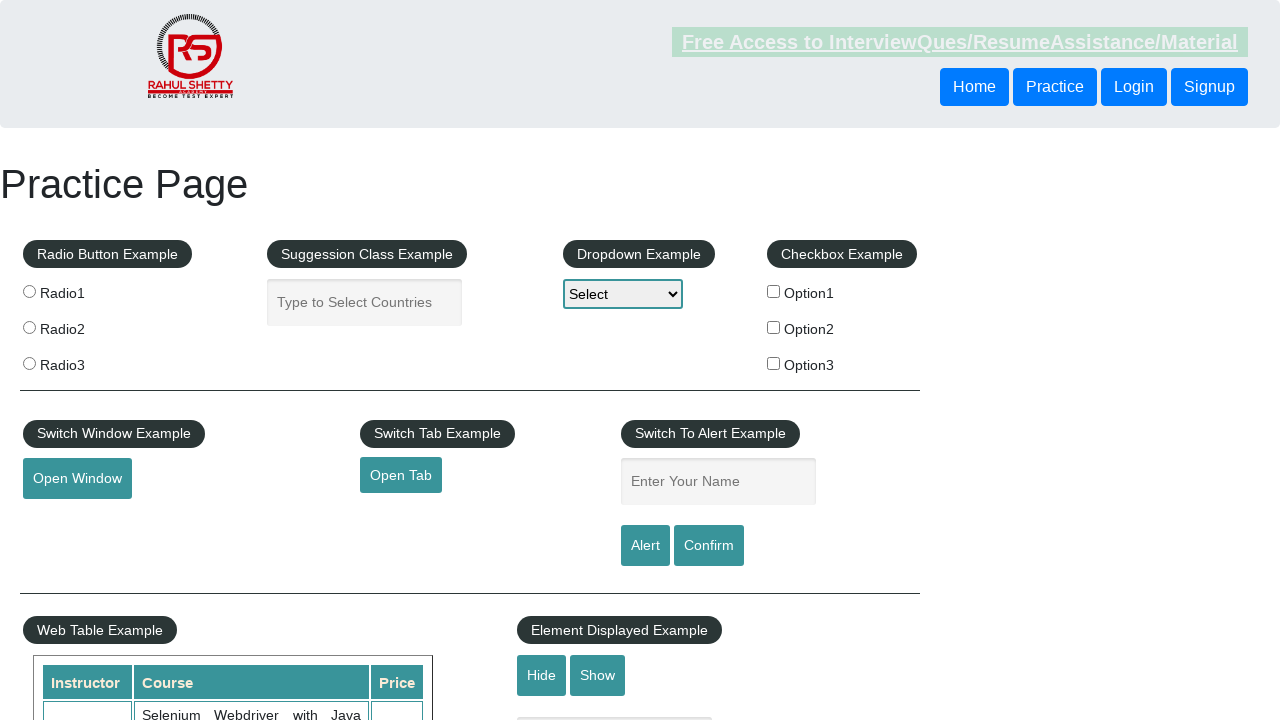

Typed 'Mexi' in autocomplete field on #autocomplete
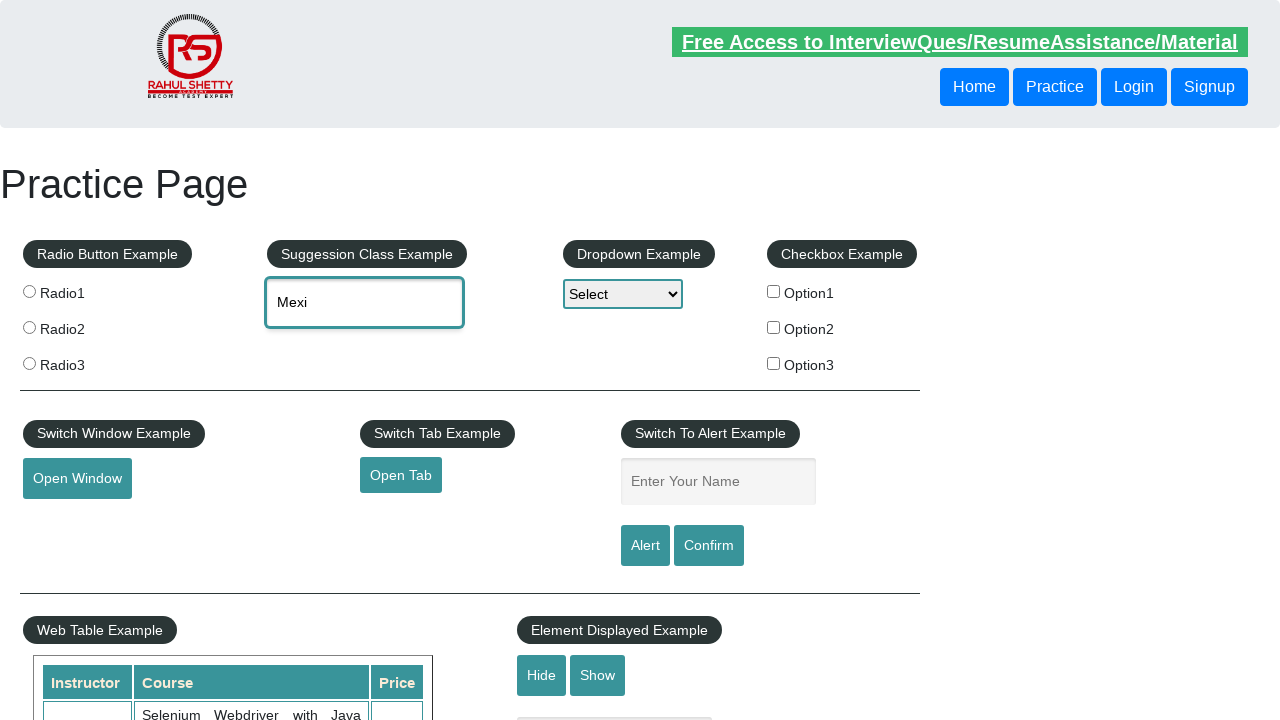

Waited for autocomplete suggestions to appear
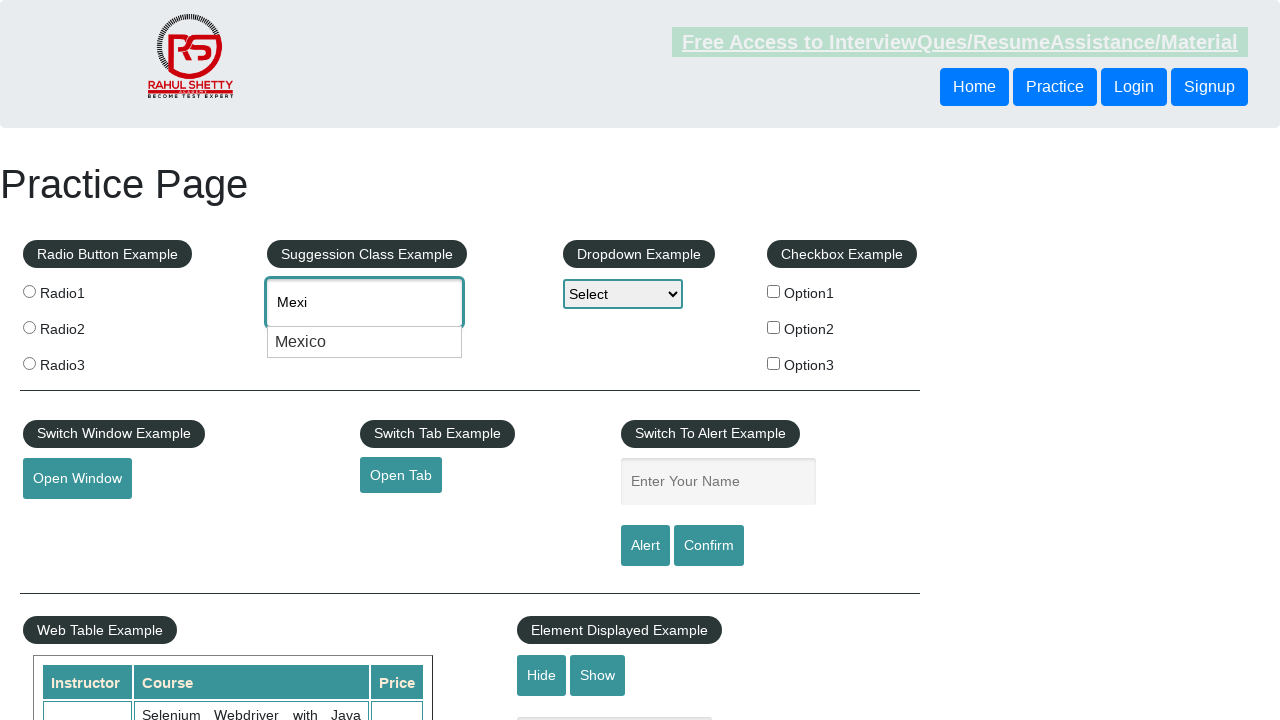

Pressed ArrowDown key to select suggestion from dropdown on #autocomplete
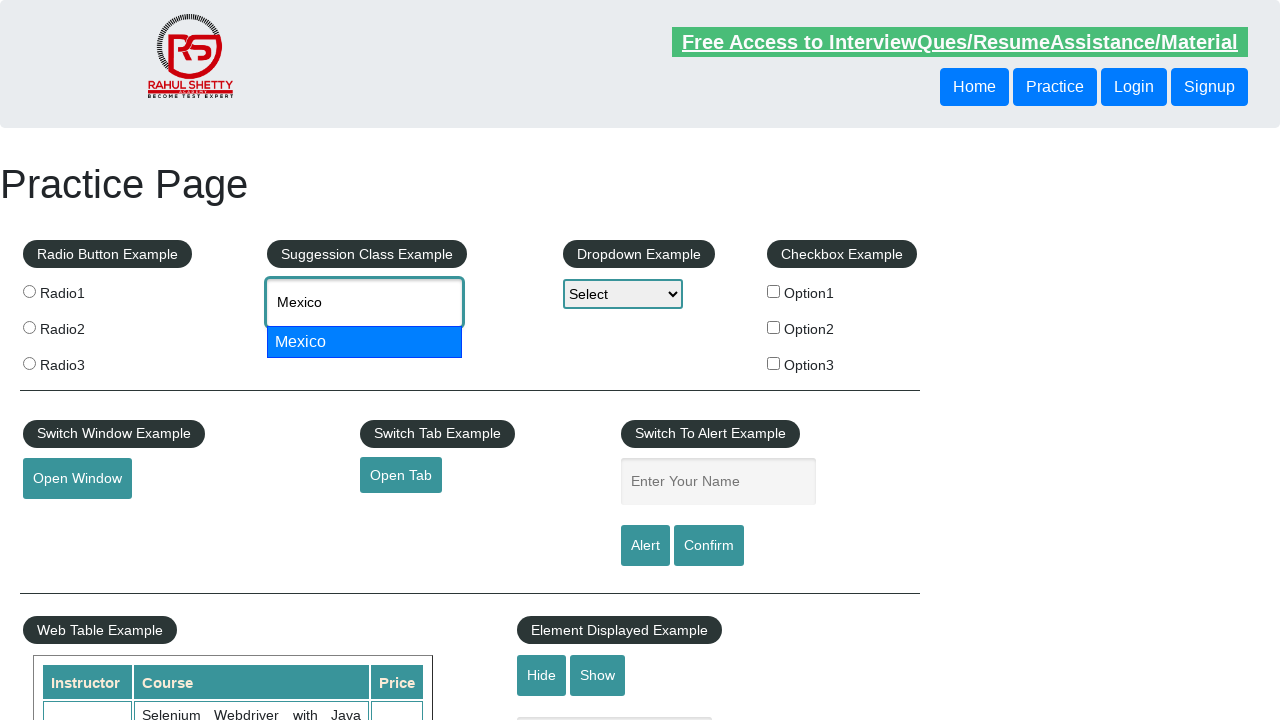

Pressed Enter key to confirm selected suggestion on #autocomplete
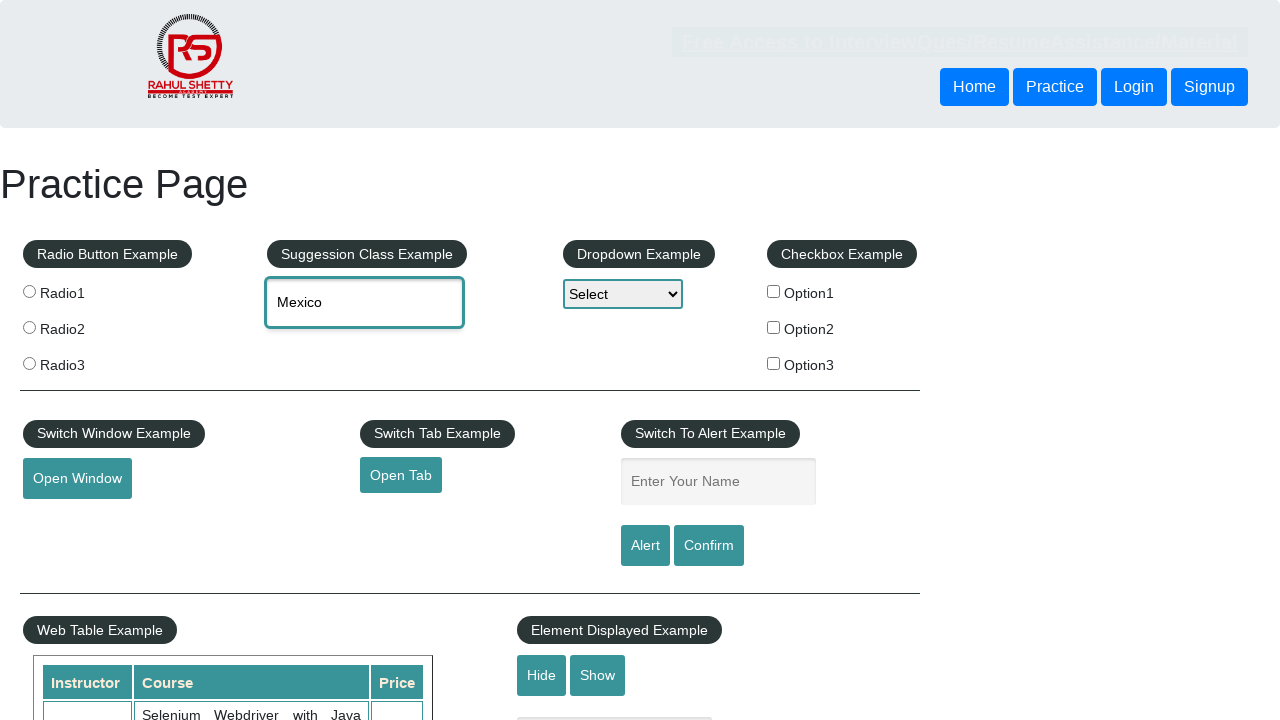

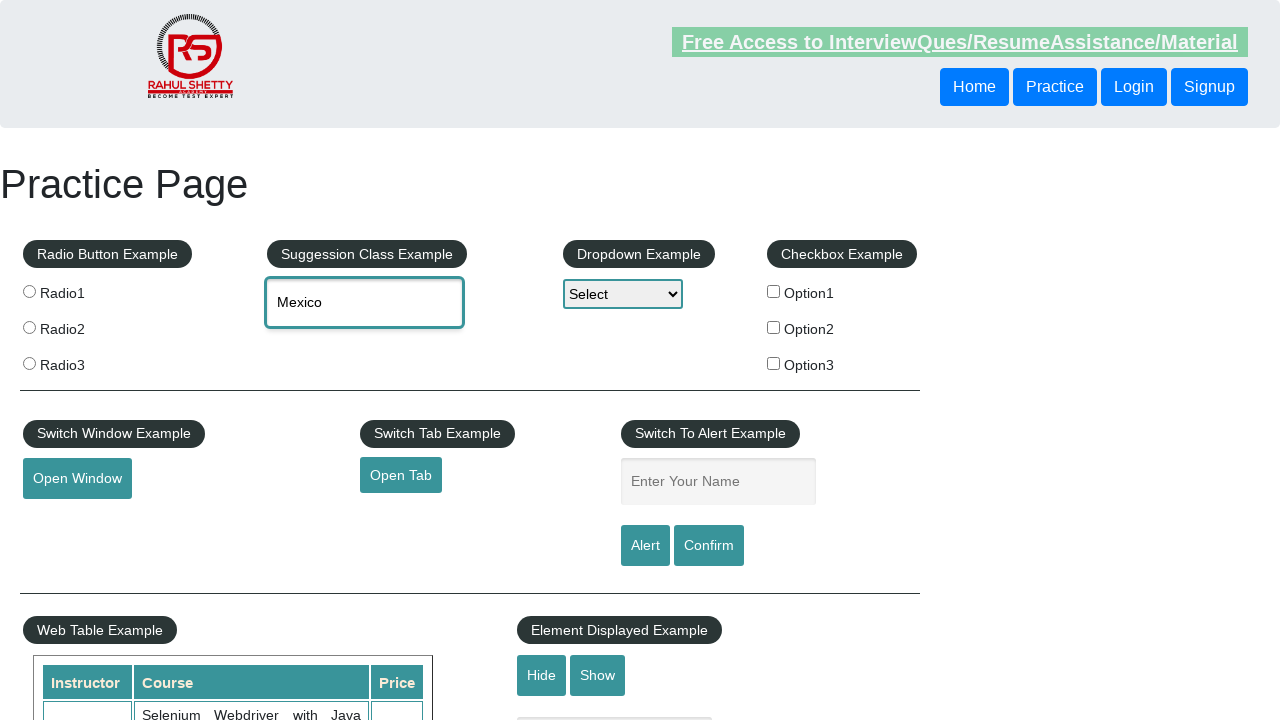